Tests checkbox interactions on a challenges page by scrolling down and selecting/deselecting vehicle type checkboxes (convertible, motorcycle, offroad) based on their current state.

Starting URL: https://cursoautomacao.netlify.app/desafios

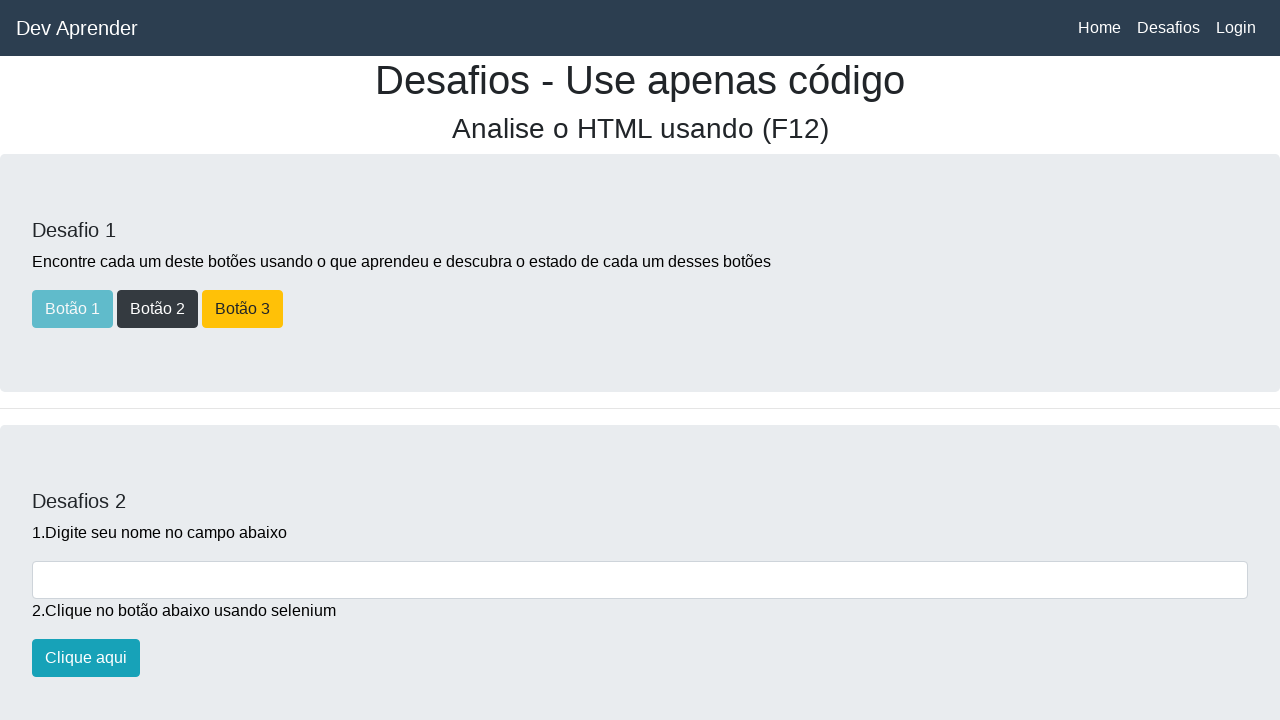

Scrolled down 500 pixels to reveal vehicle type checkboxes
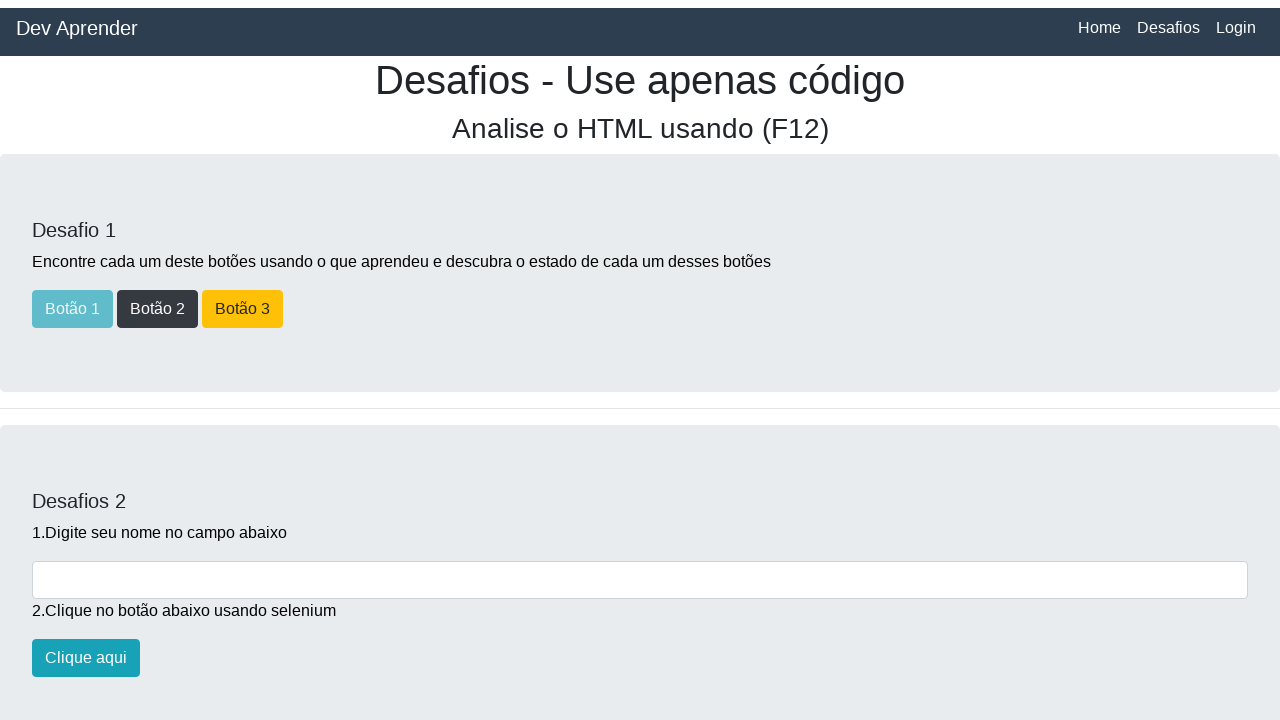

Located convertible checkbox element
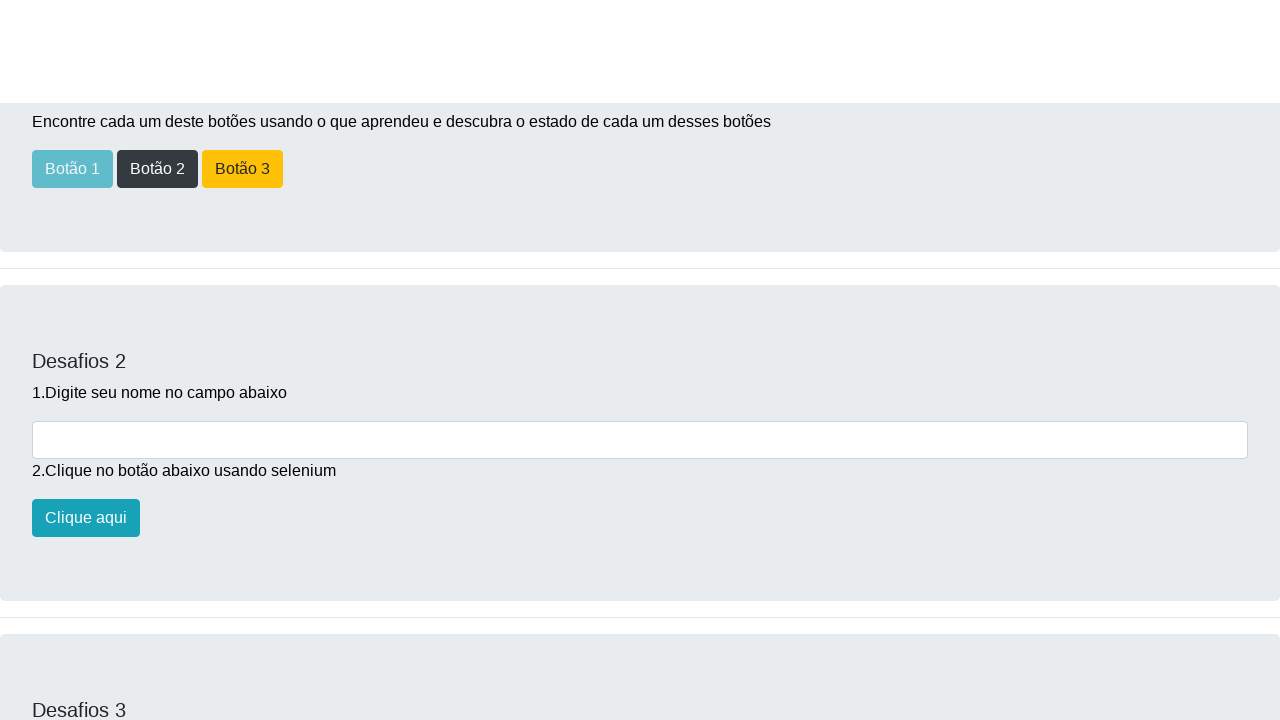

Located motorcycle checkbox element
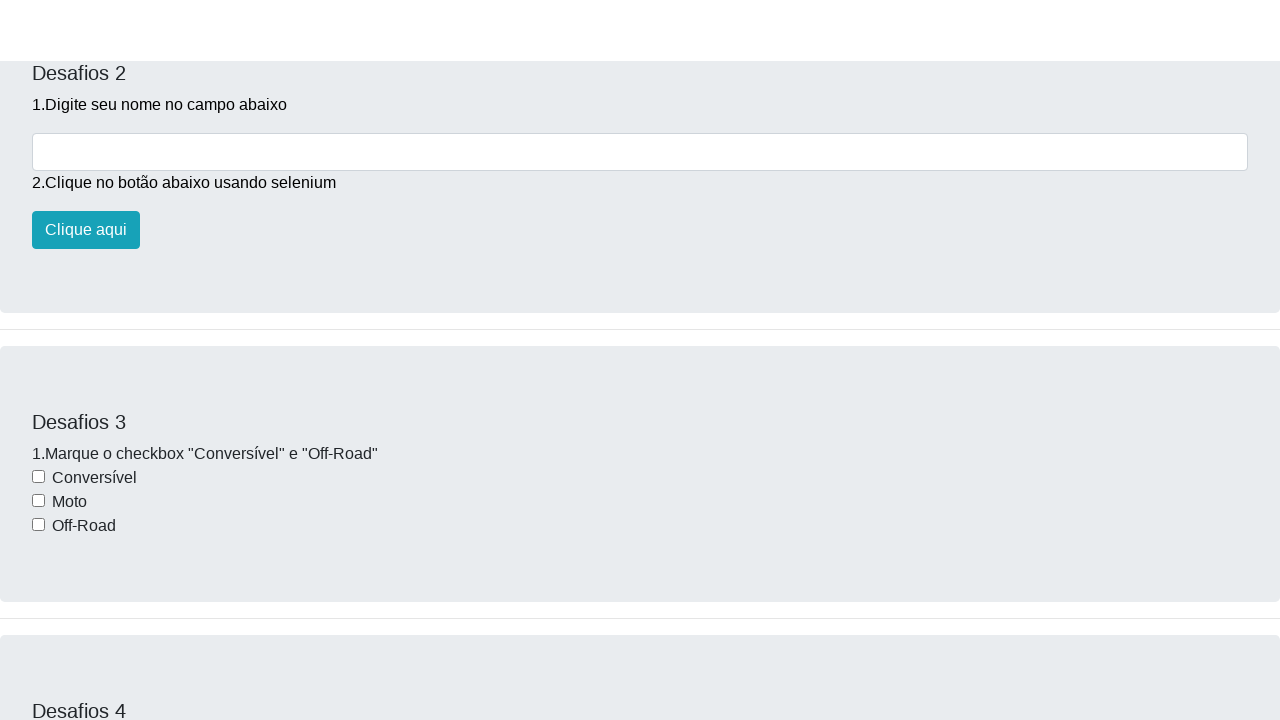

Located offroad checkbox element
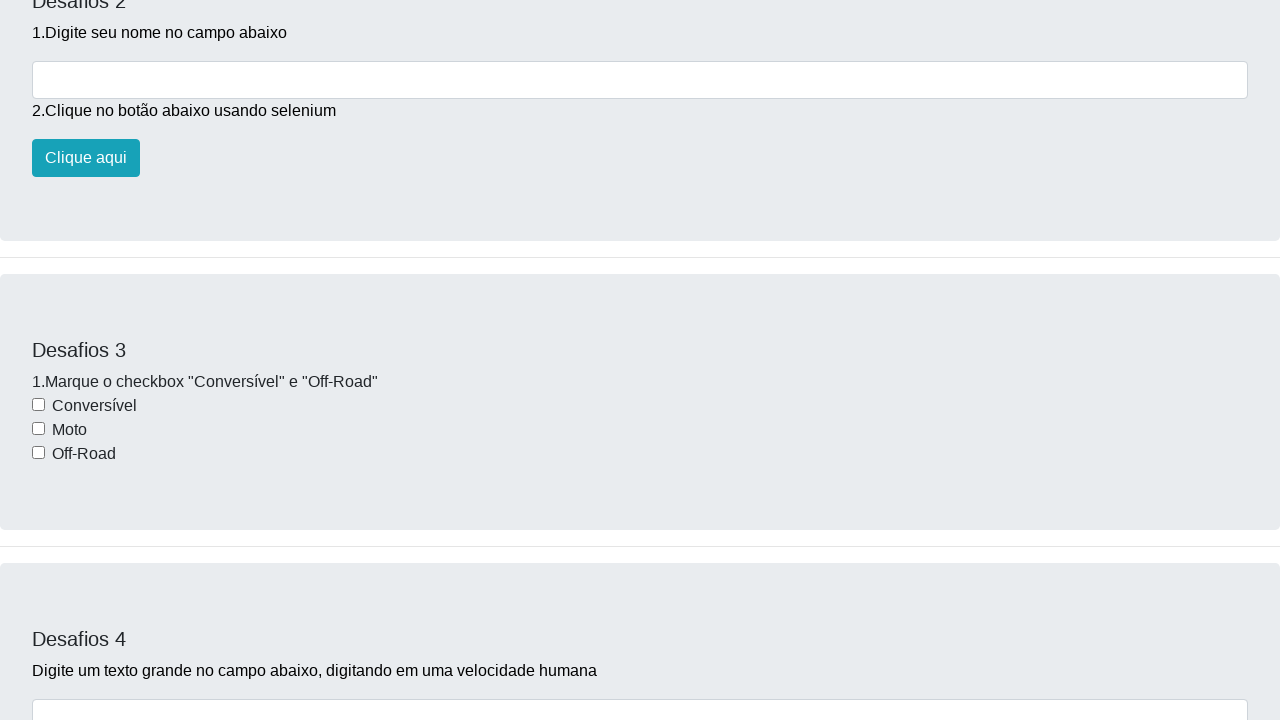

Checked convertible checkbox at (38, 405) on #conversivelcheckbox
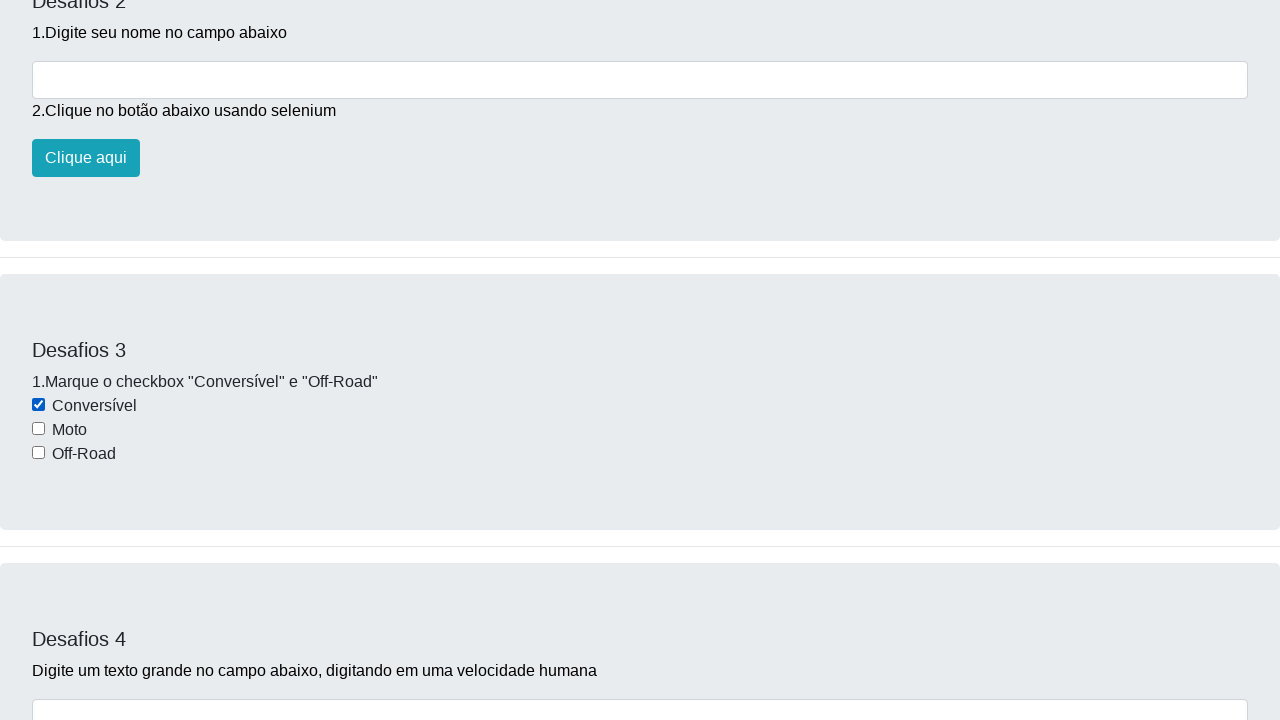

Motorcycle checkbox was already unchecked, no action taken
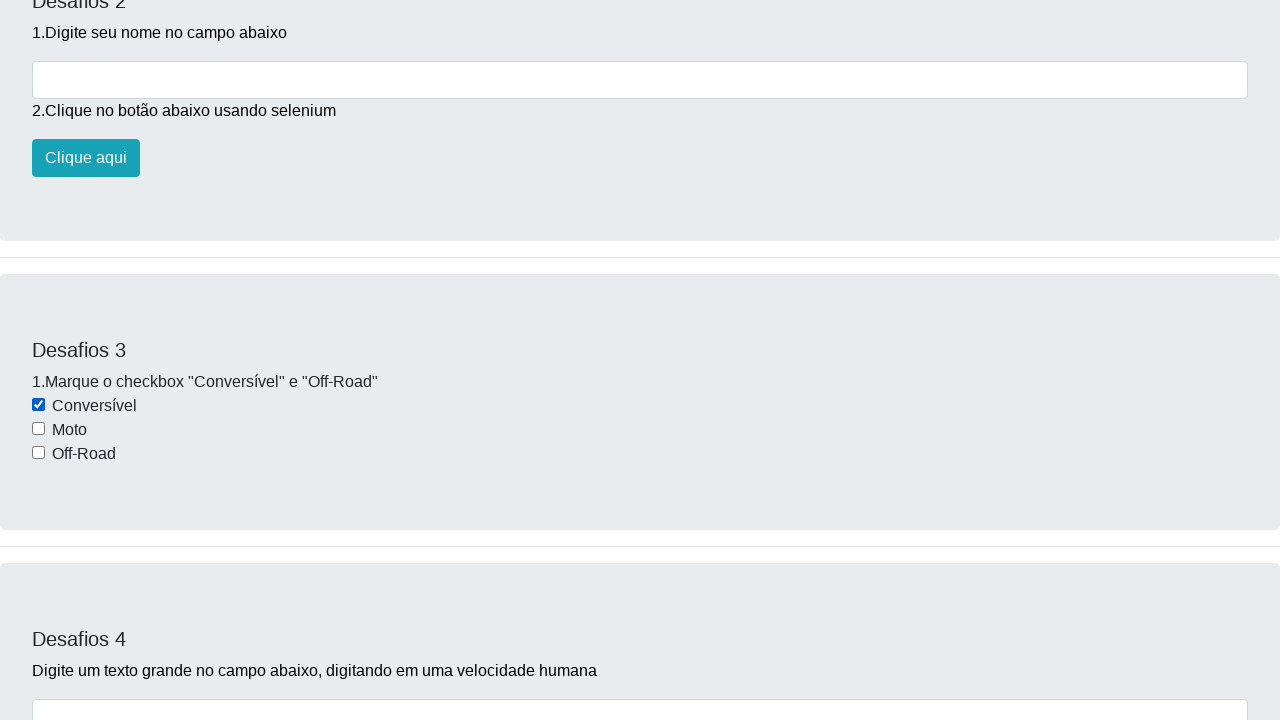

Checked offroad checkbox at (38, 453) on #offroadcheckbox
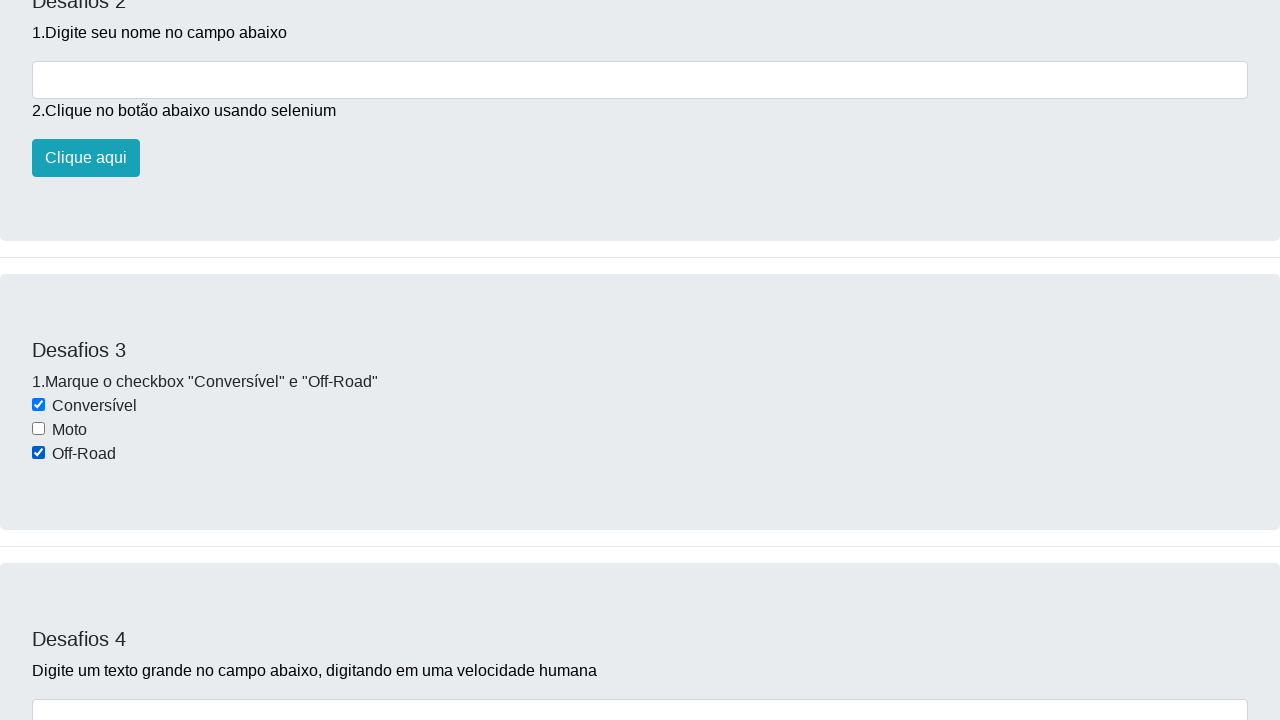

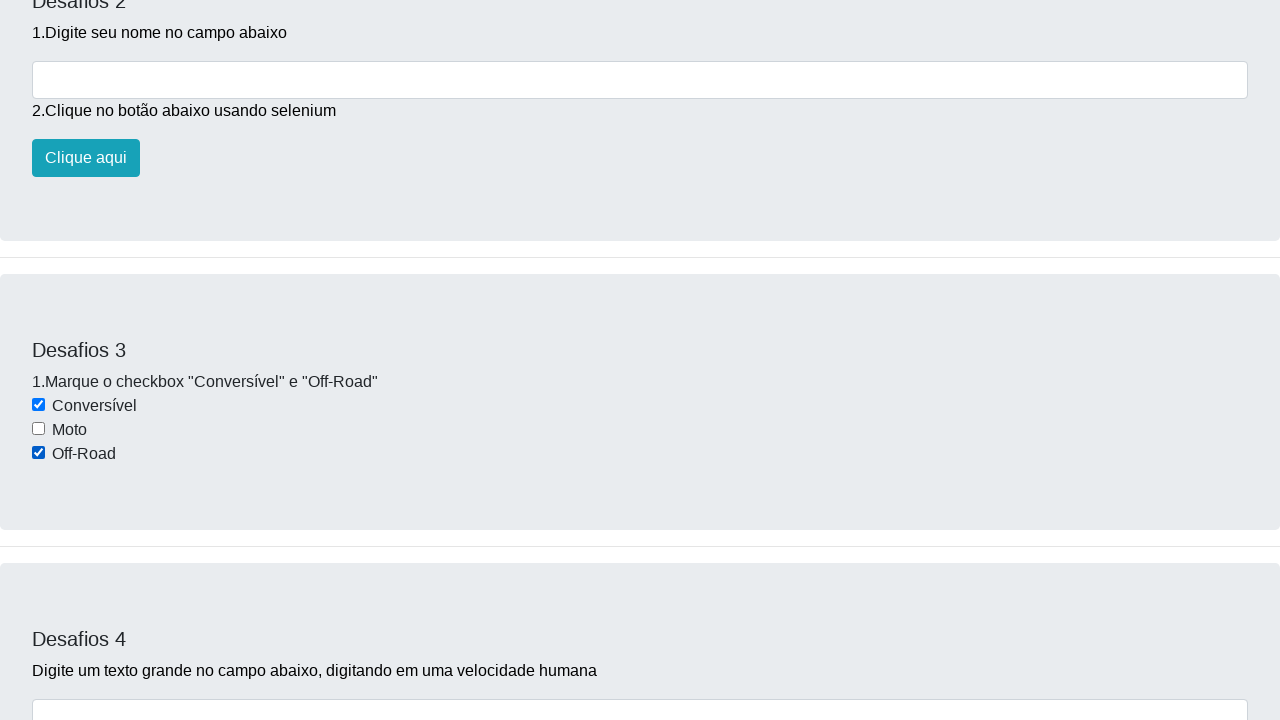